Tests login form validation with various invalid credentials to verify error message appears

Starting URL: https://www.saucedemo.com/

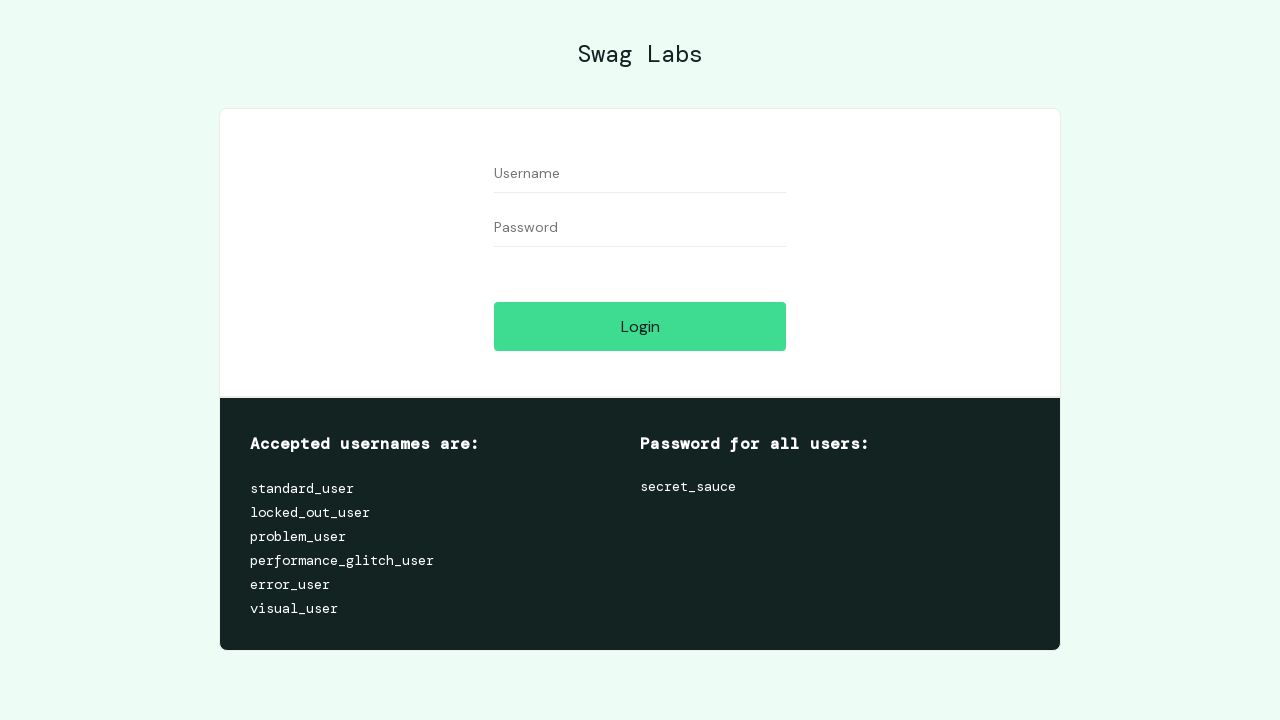

Waited for username field to be visible
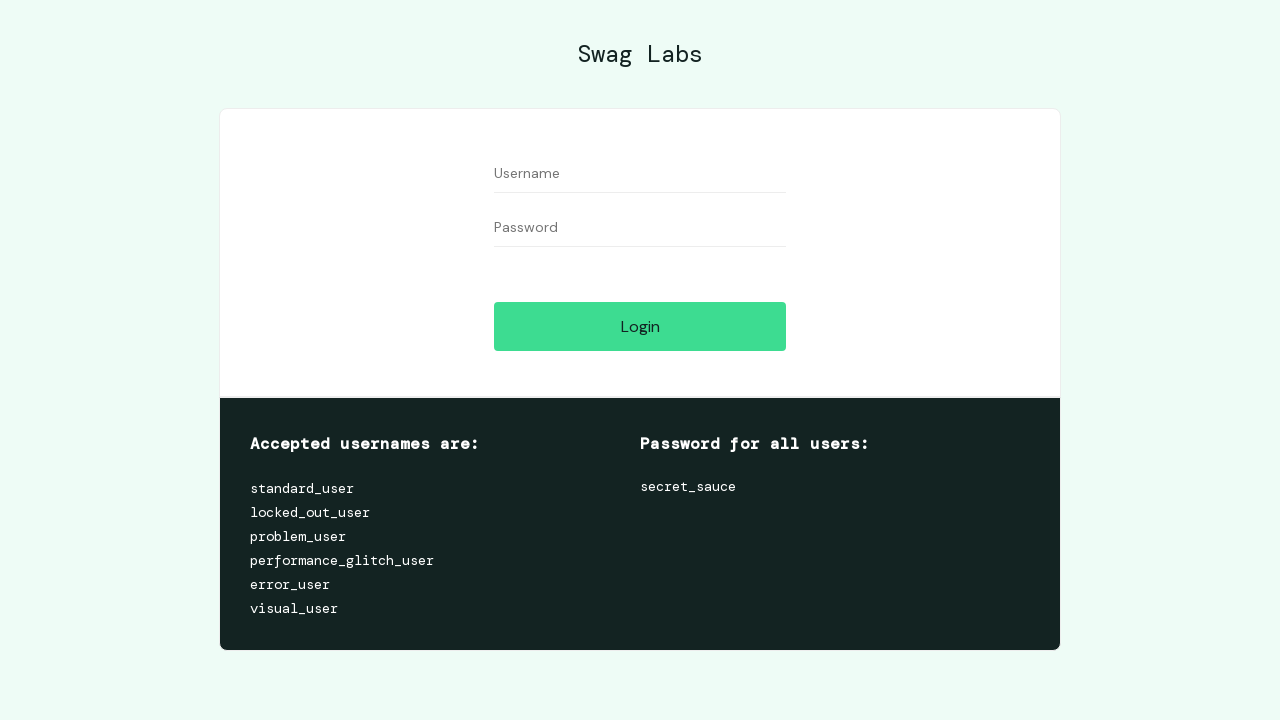

Filled username field with '1' on #user-name
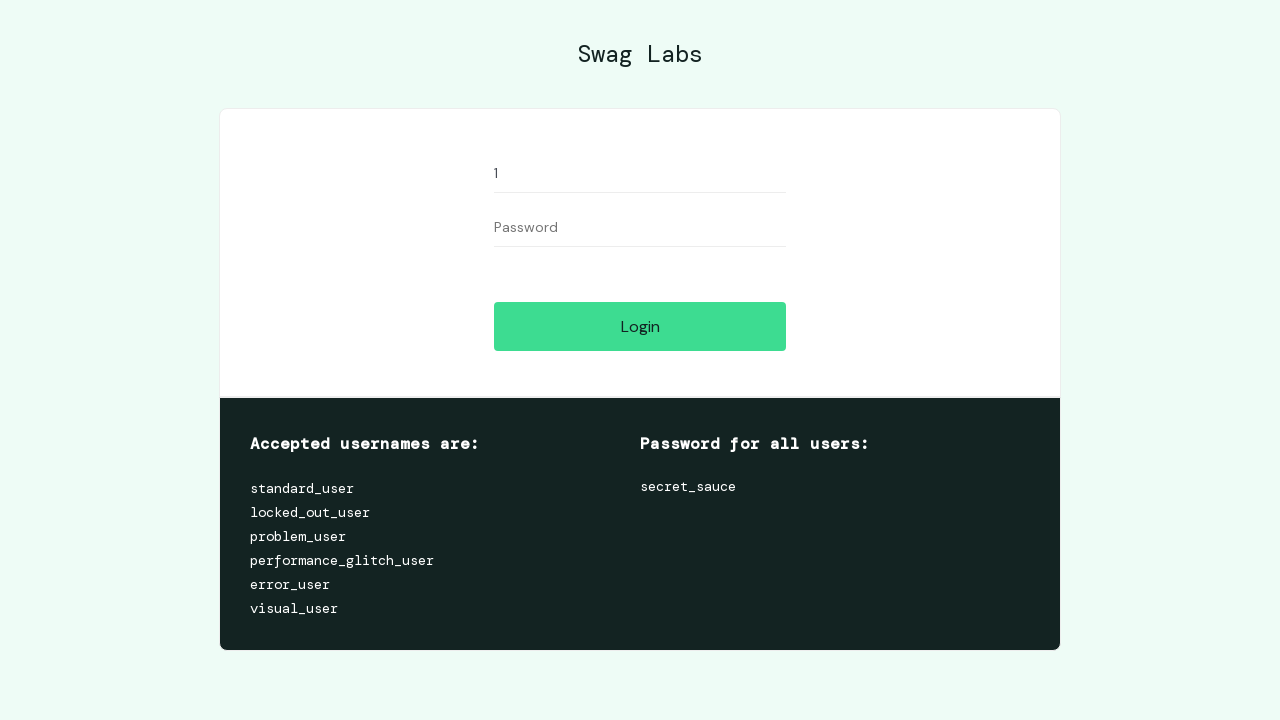

Filled password field with '1' on #password
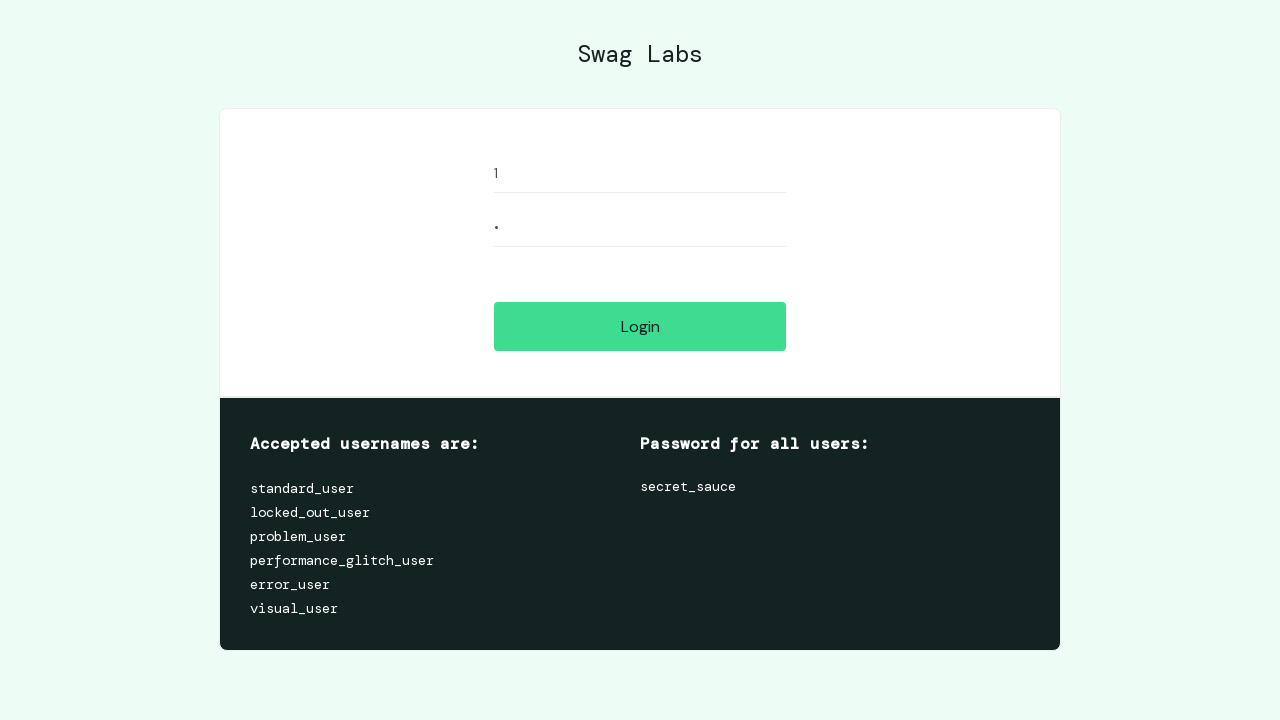

Clicked login button with first invalid credentials at (640, 326) on #login-button
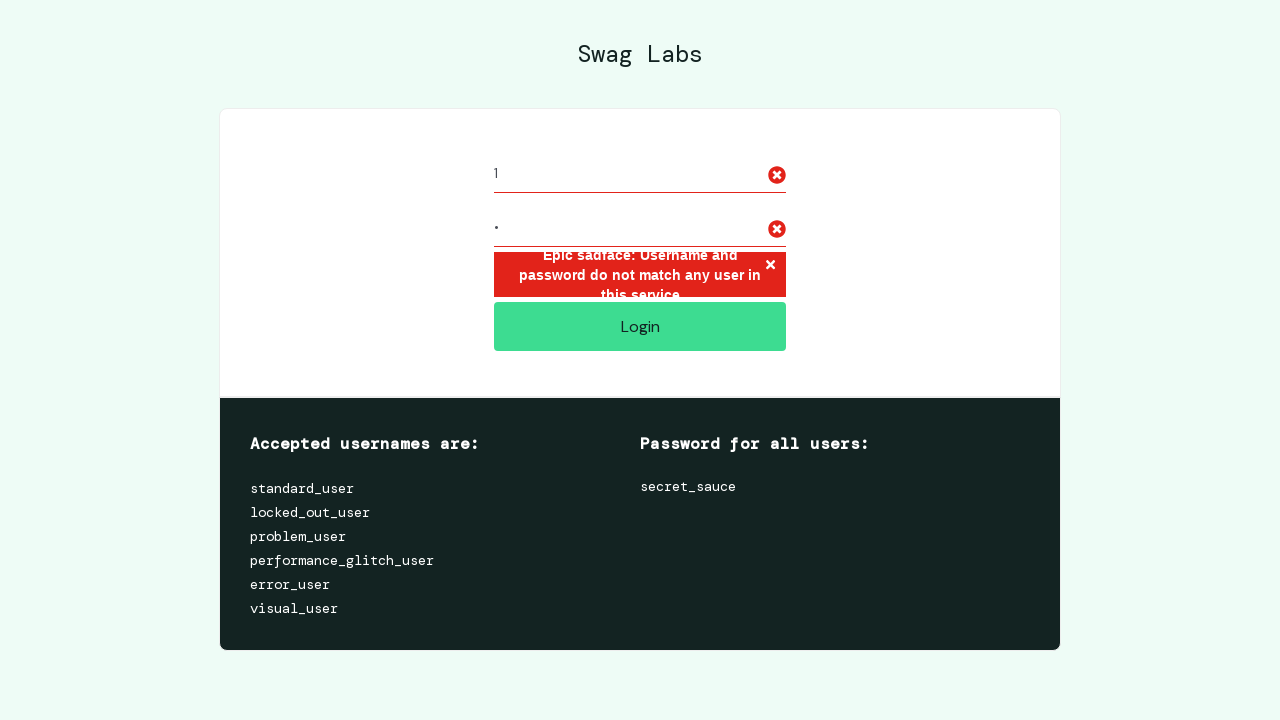

Located error message element
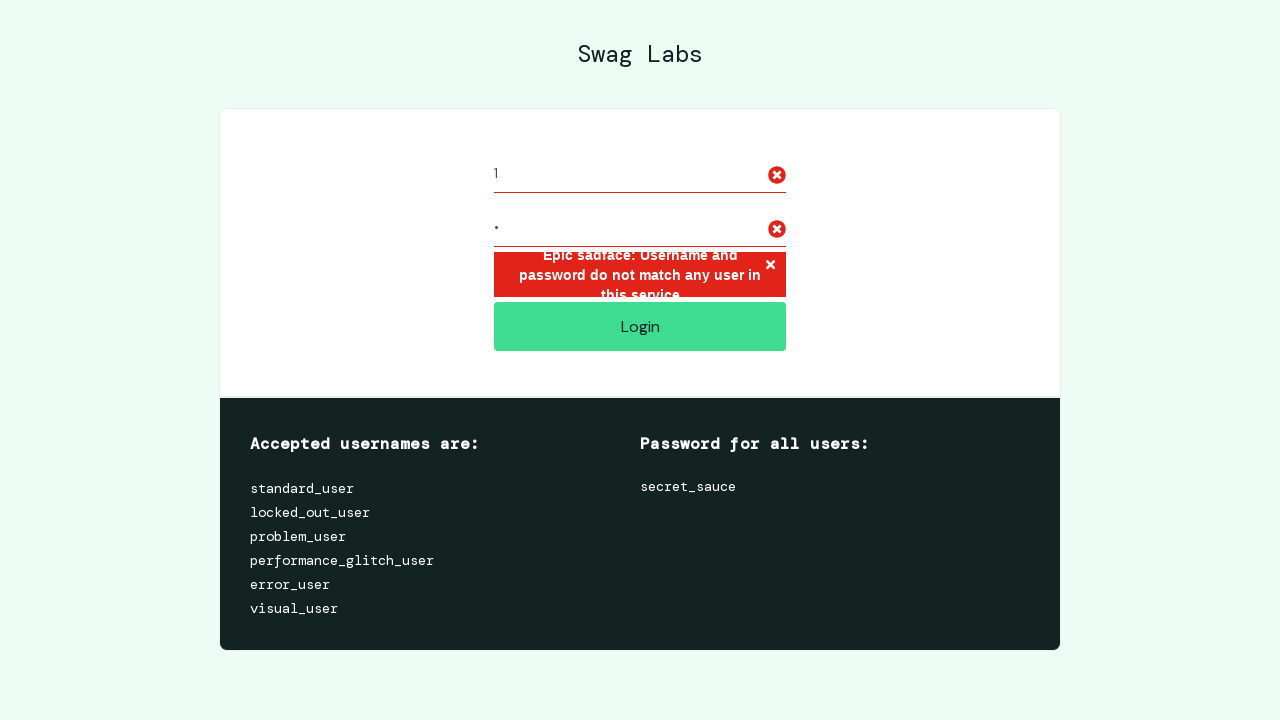

Verified error message for first invalid credentials
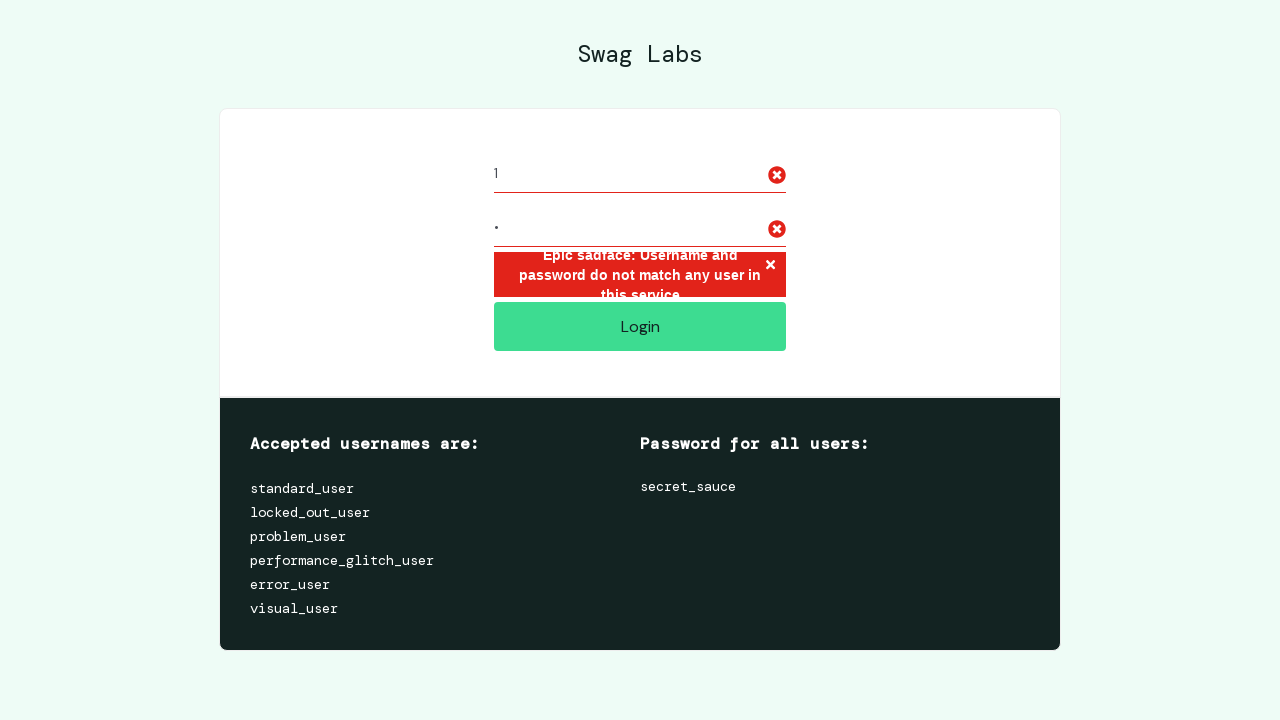

Reloaded page for second test
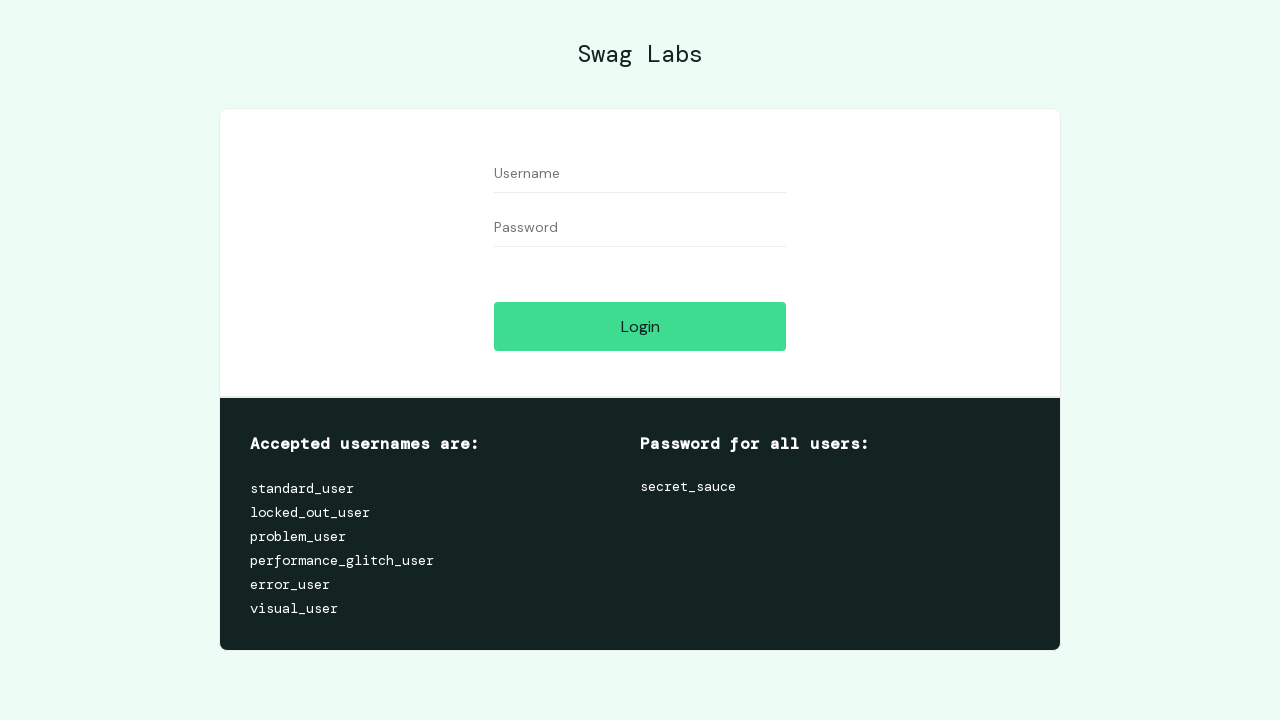

Waited for username field to be visible
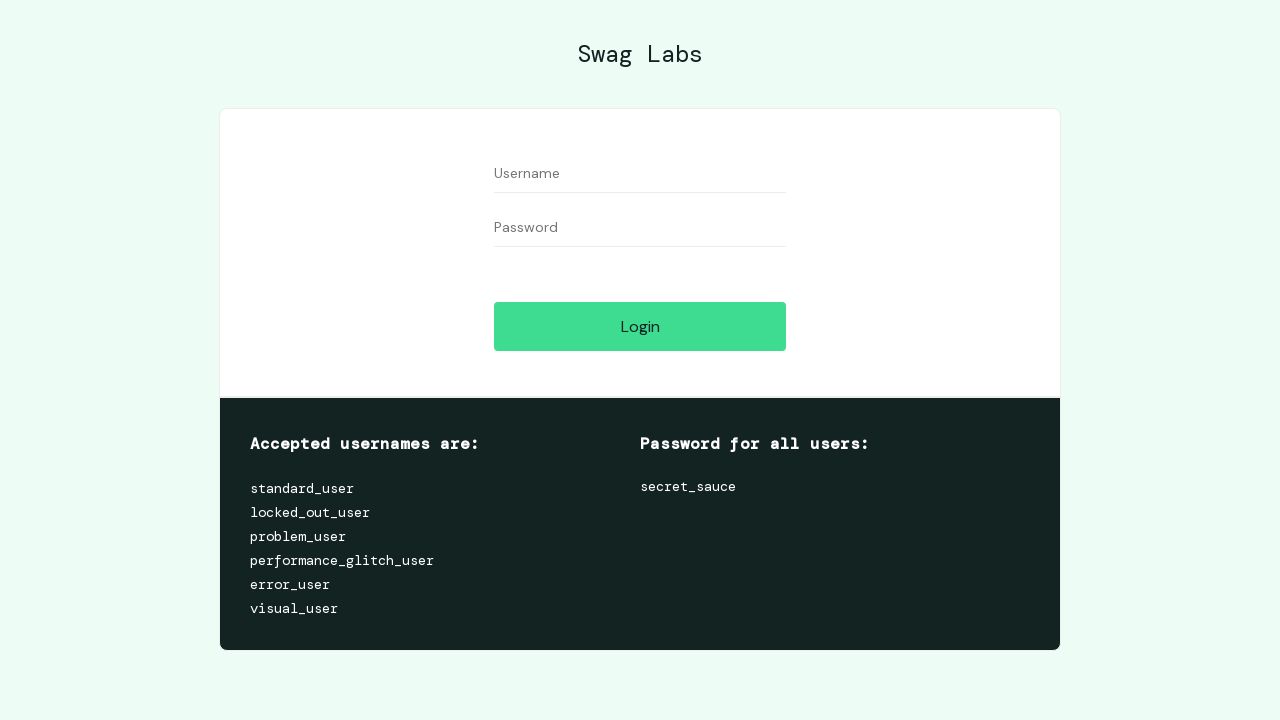

Filled username field with 'kullanici' on #user-name
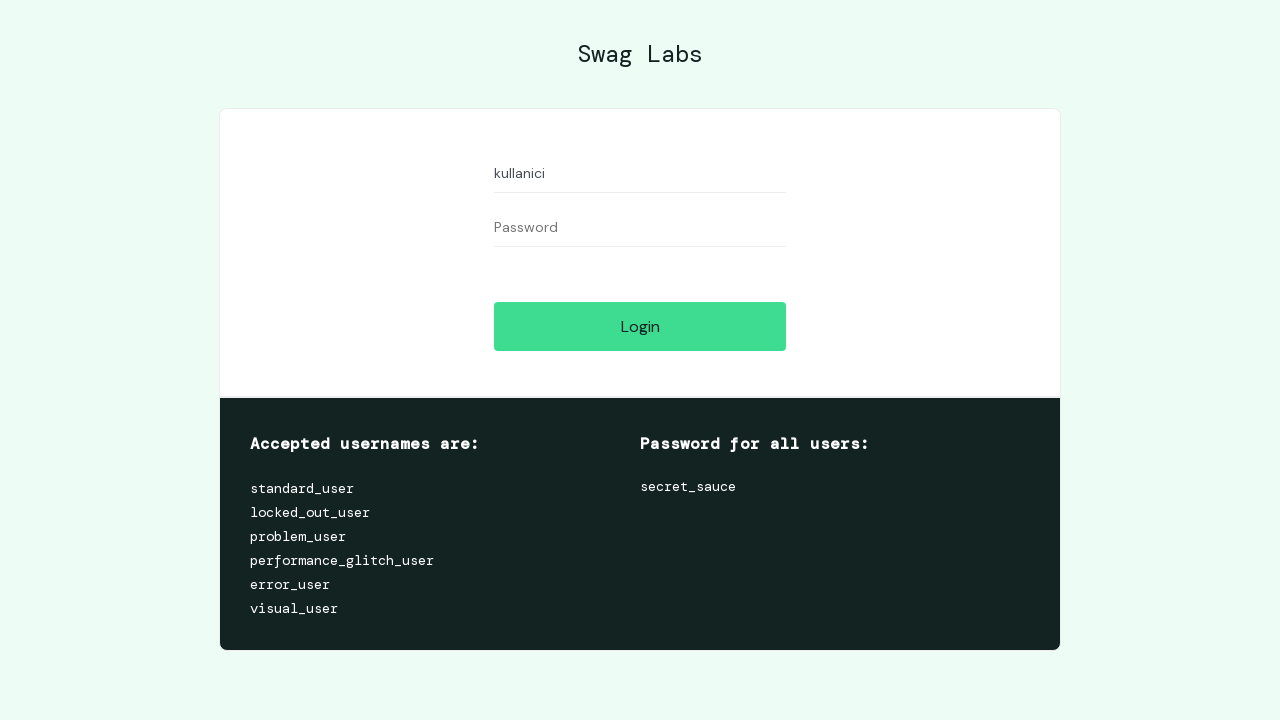

Filled password field with 'sifre' on #password
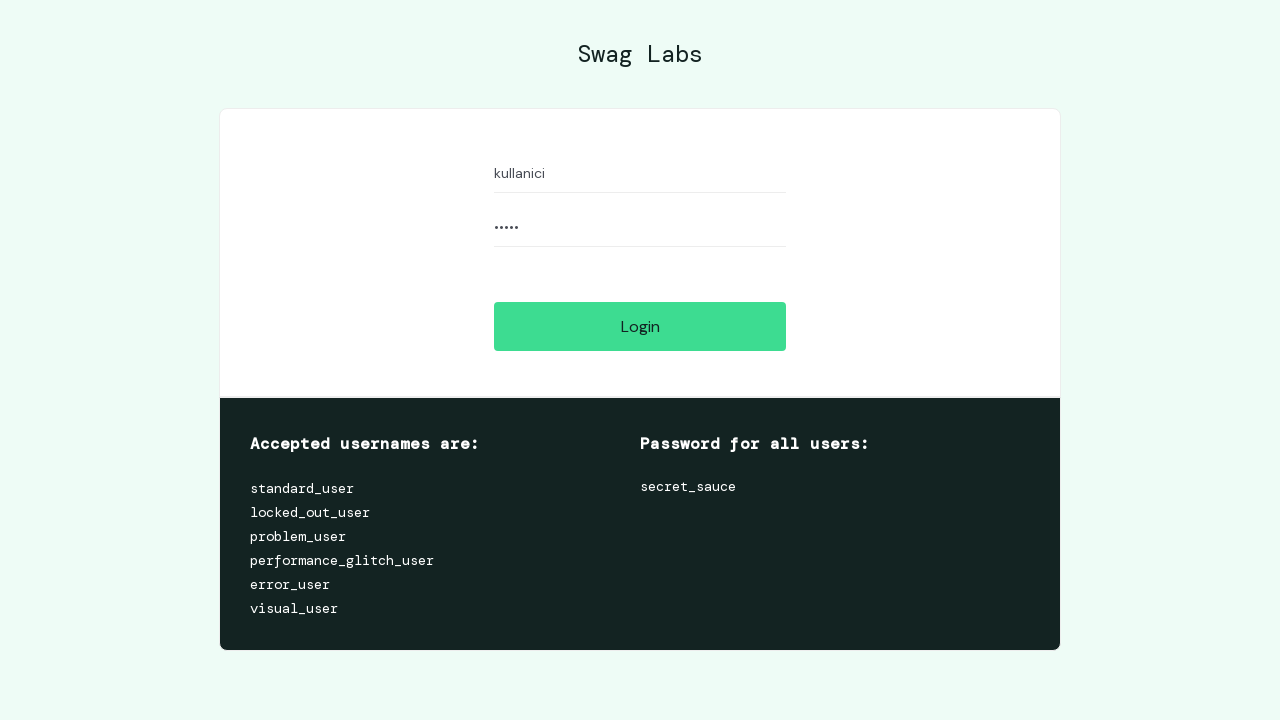

Clicked login button with second invalid credentials at (640, 326) on #login-button
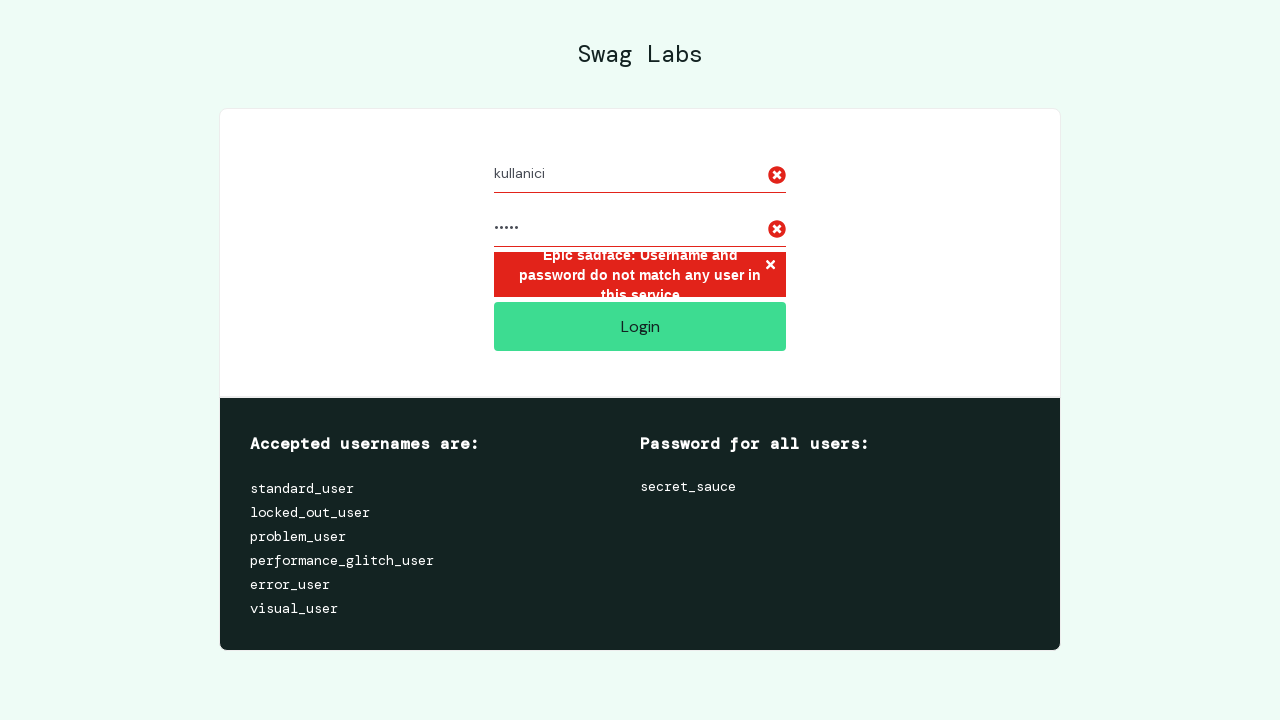

Located error message element
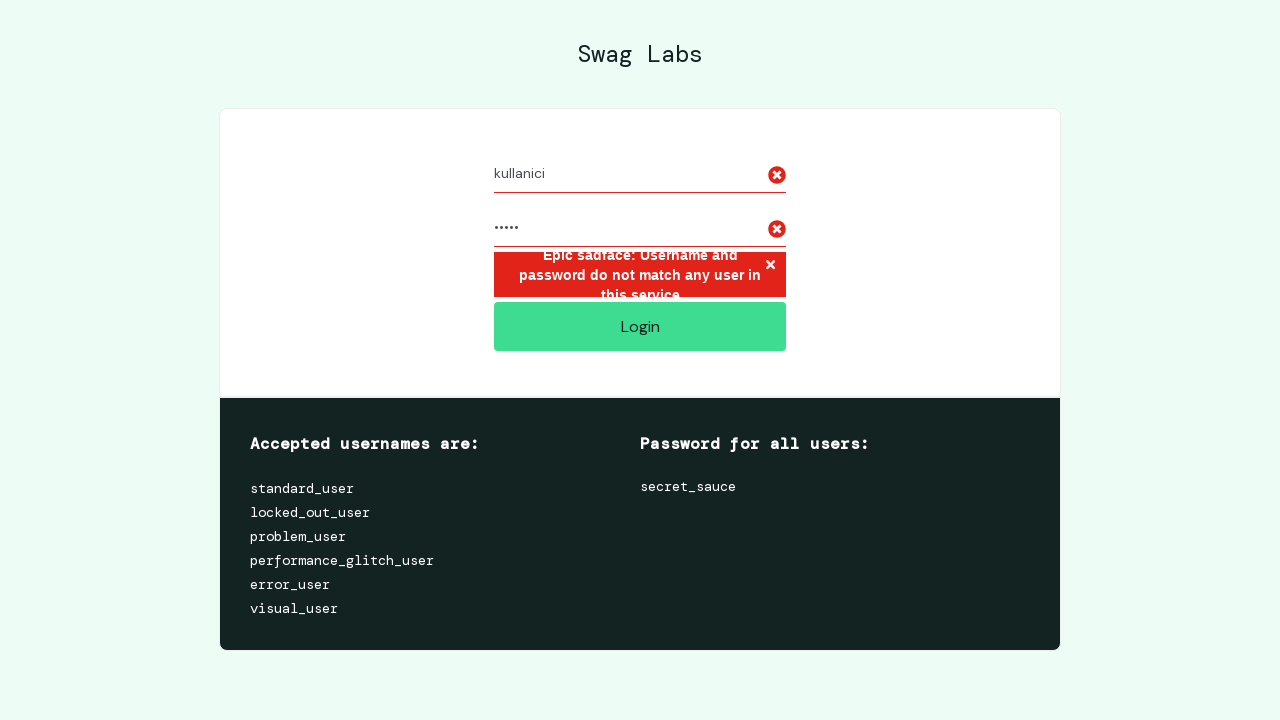

Verified error message for second invalid credentials
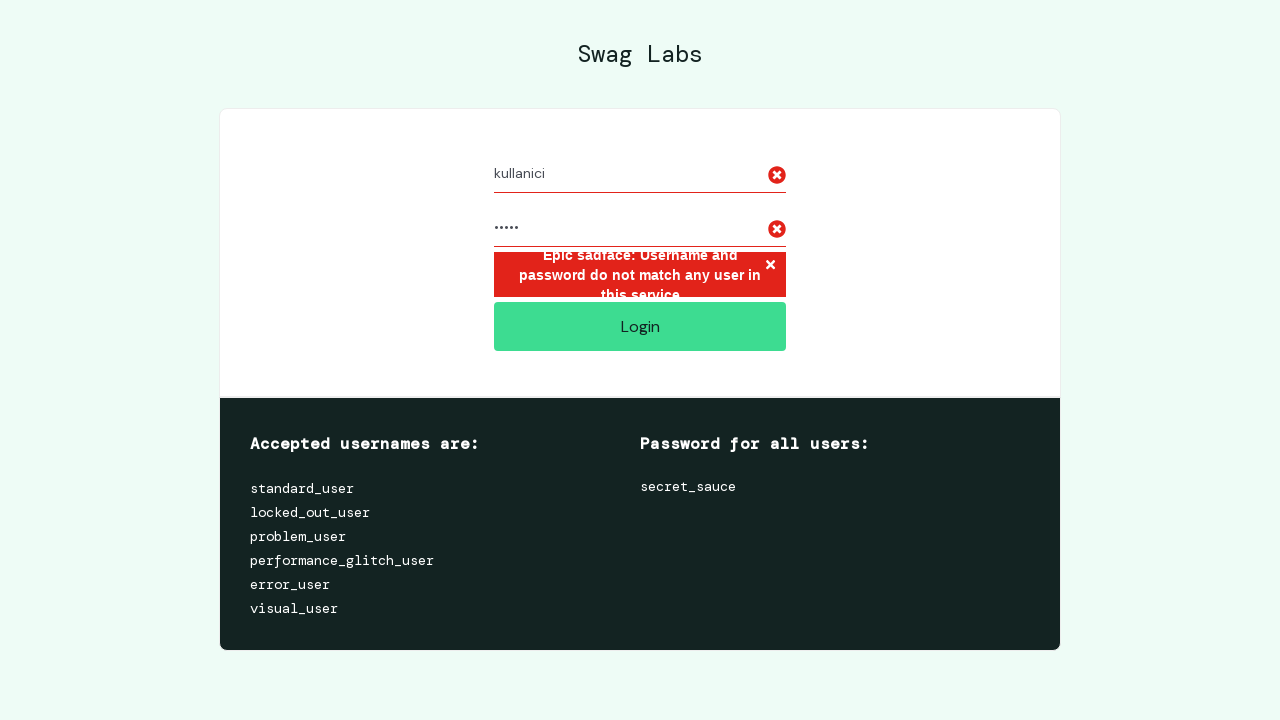

Reloaded page for third test
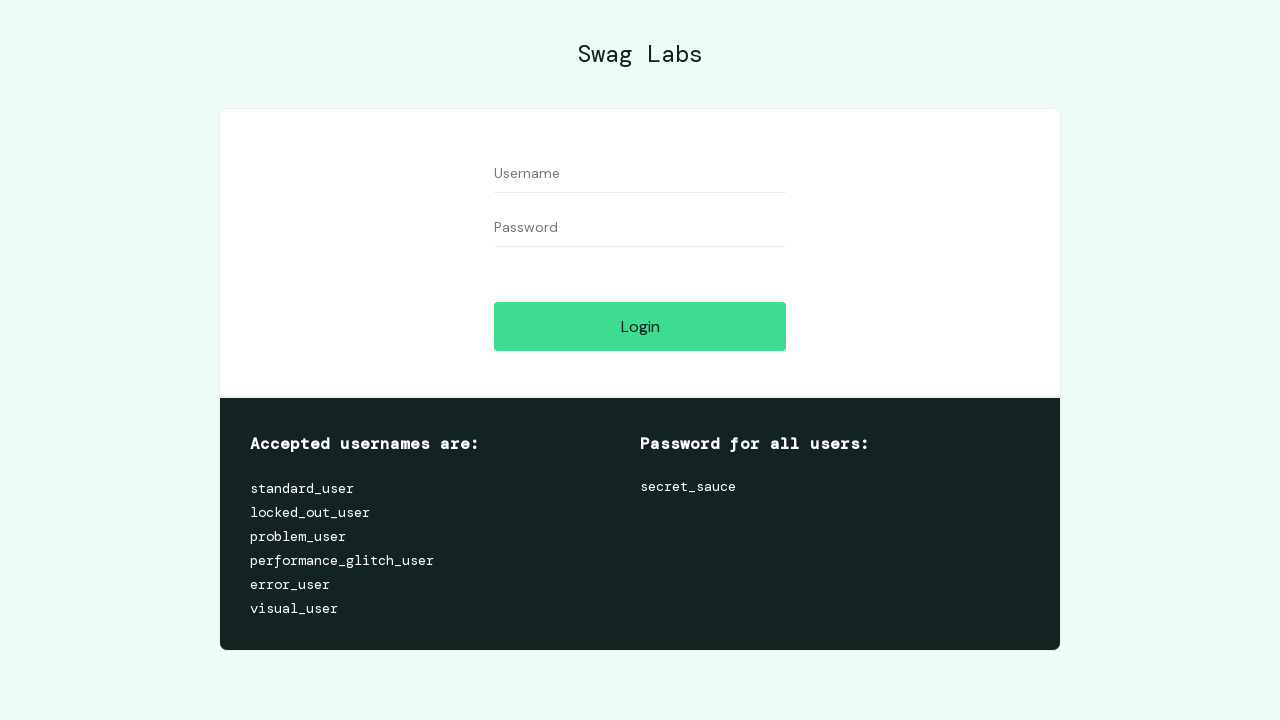

Waited for username field to be visible
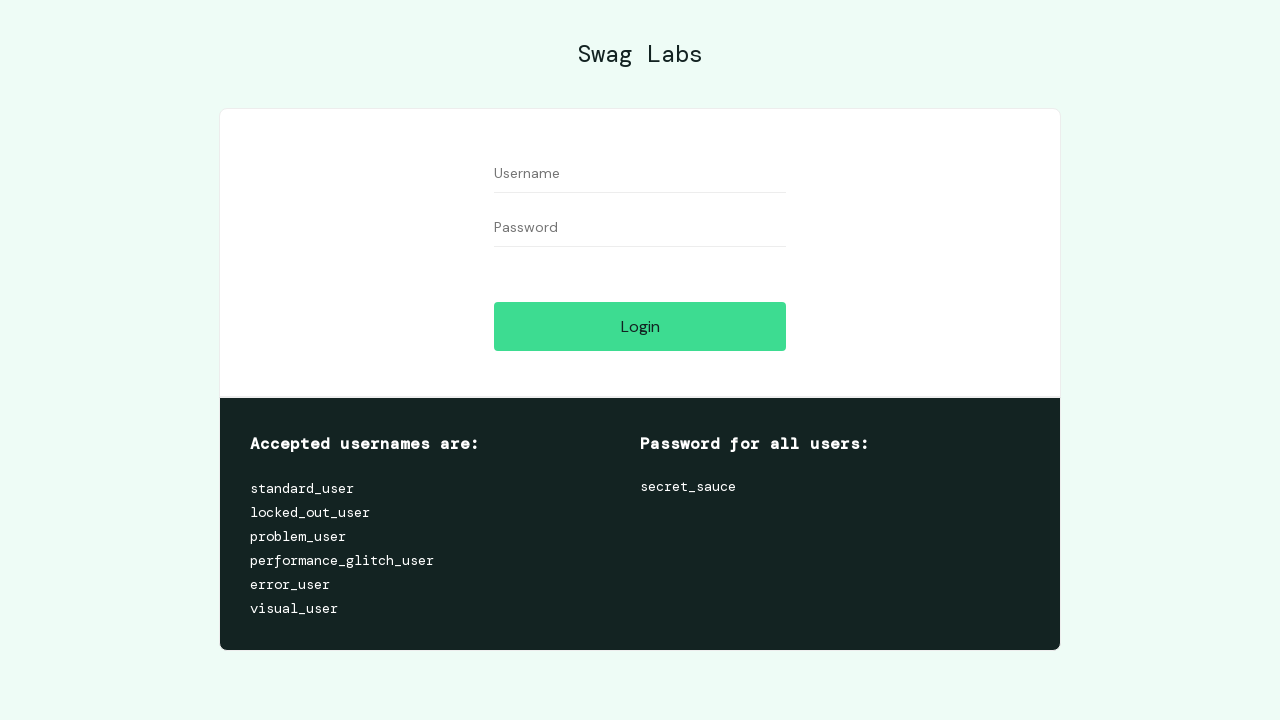

Filled username field with 'helloworld' on #user-name
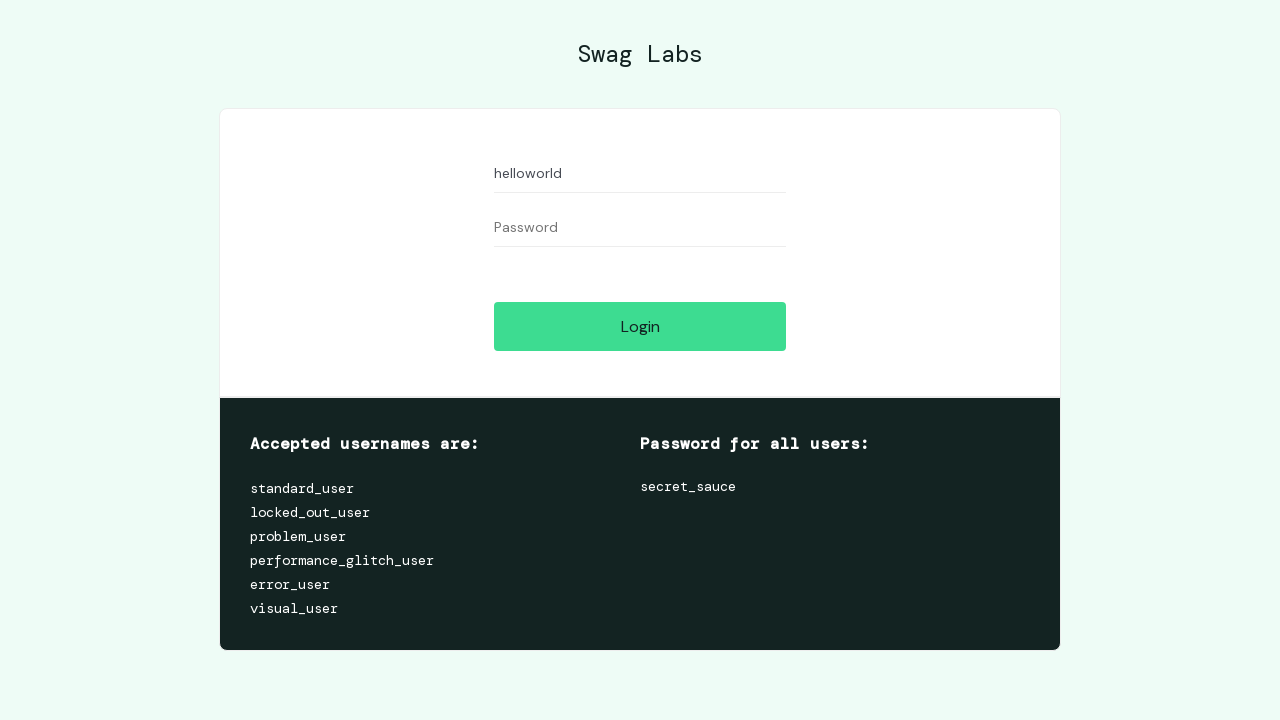

Filled password field with 'helloworld' on #password
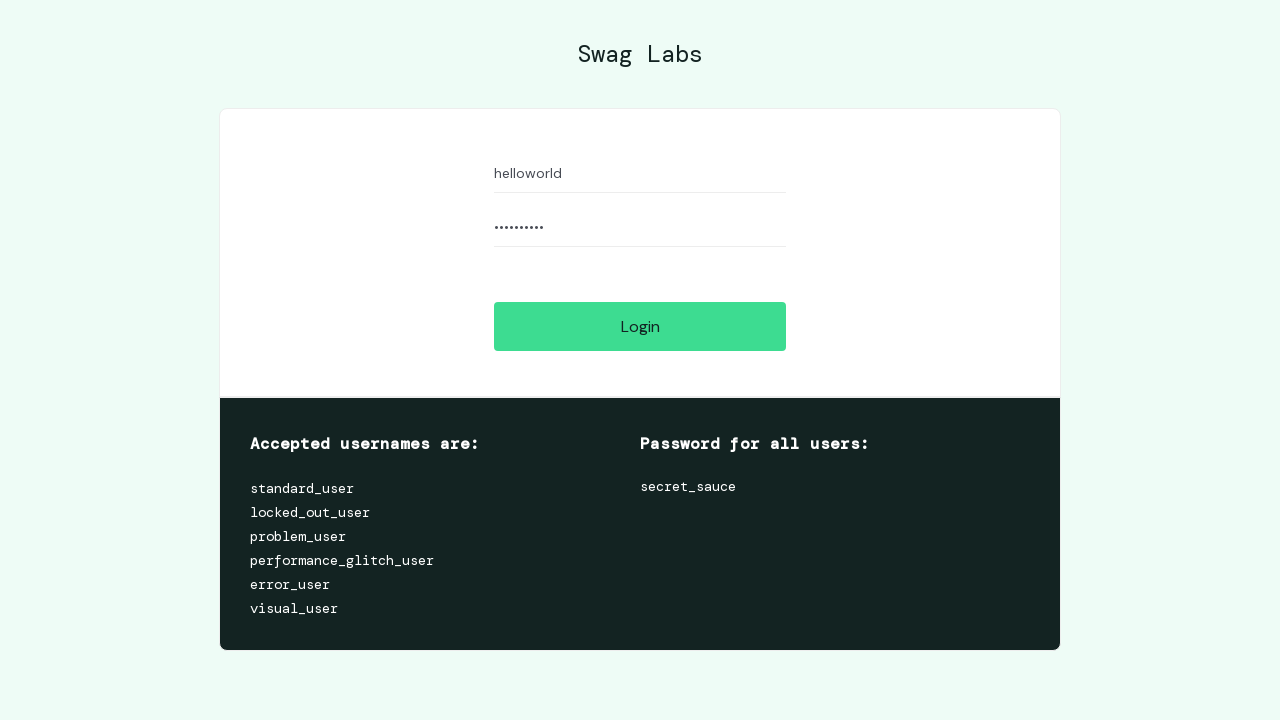

Clicked login button with third invalid credentials at (640, 326) on #login-button
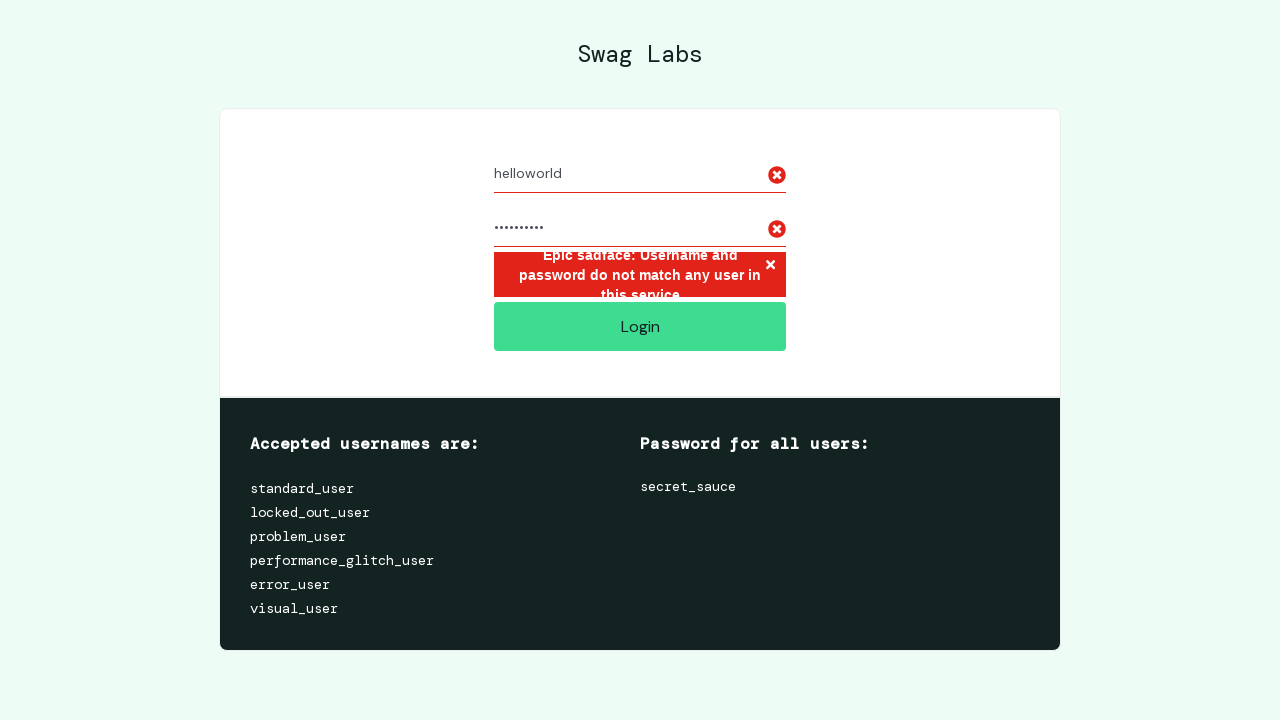

Located error message element
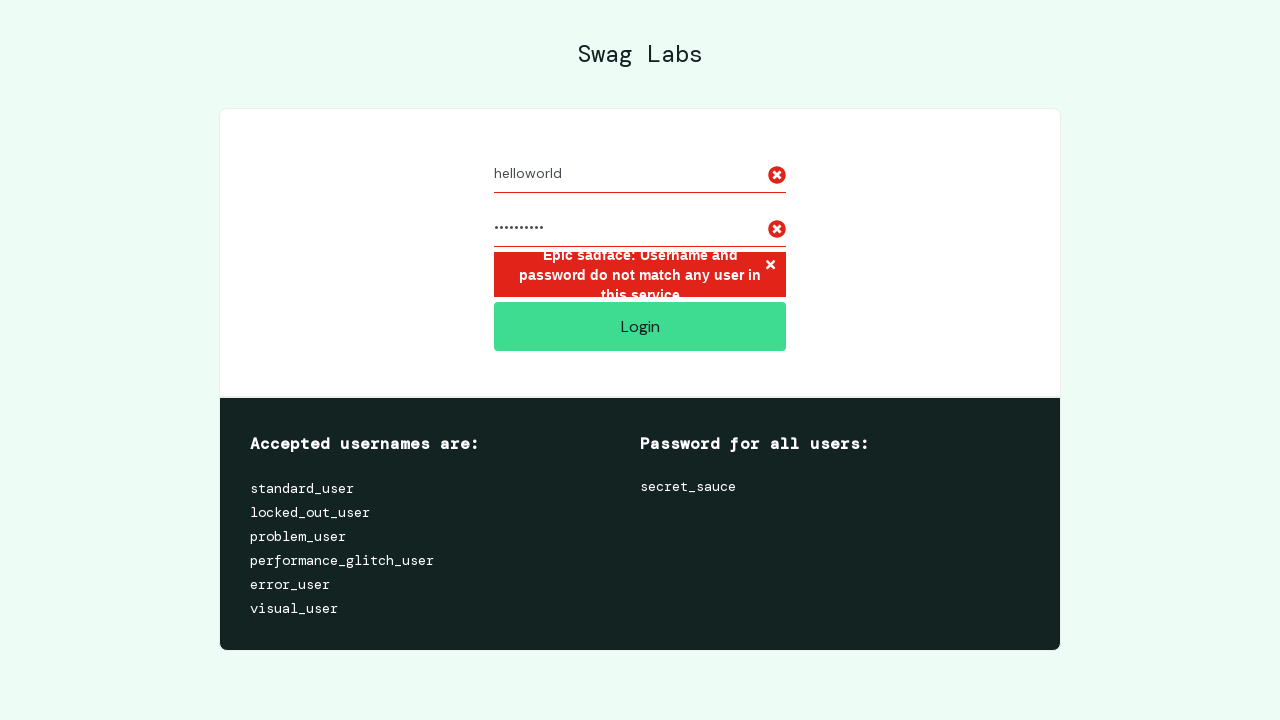

Verified error message for third invalid credentials
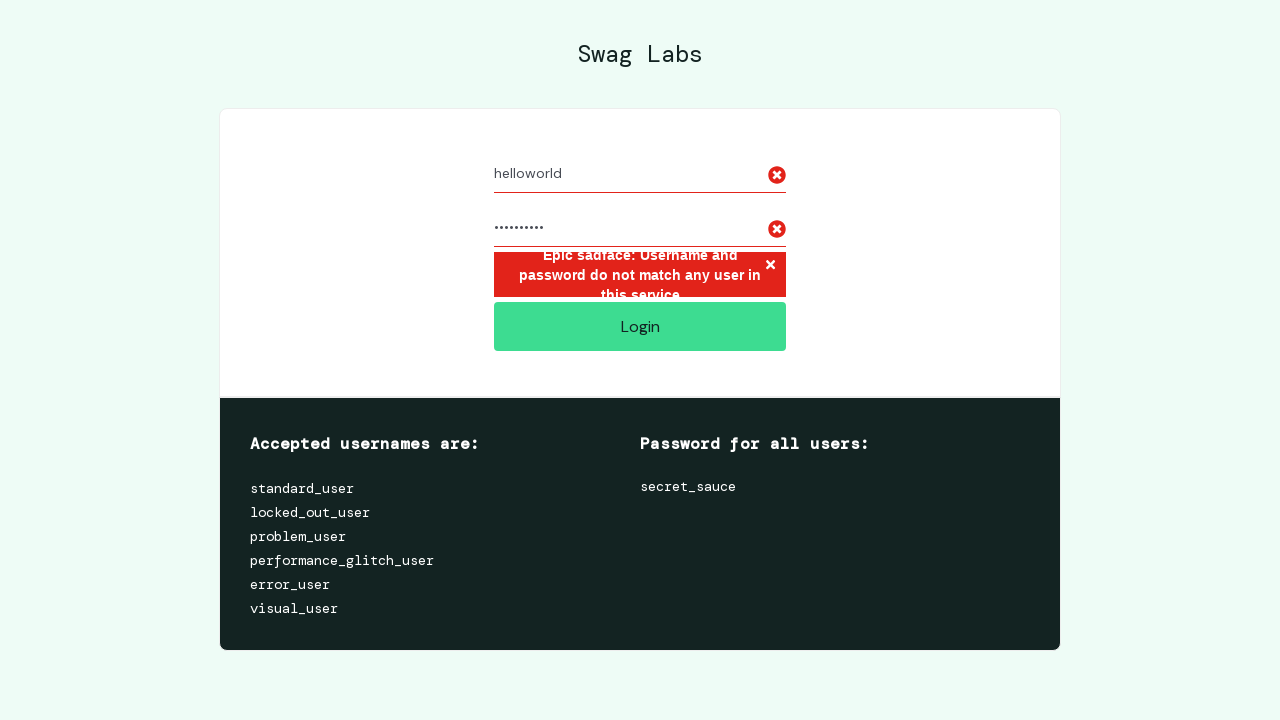

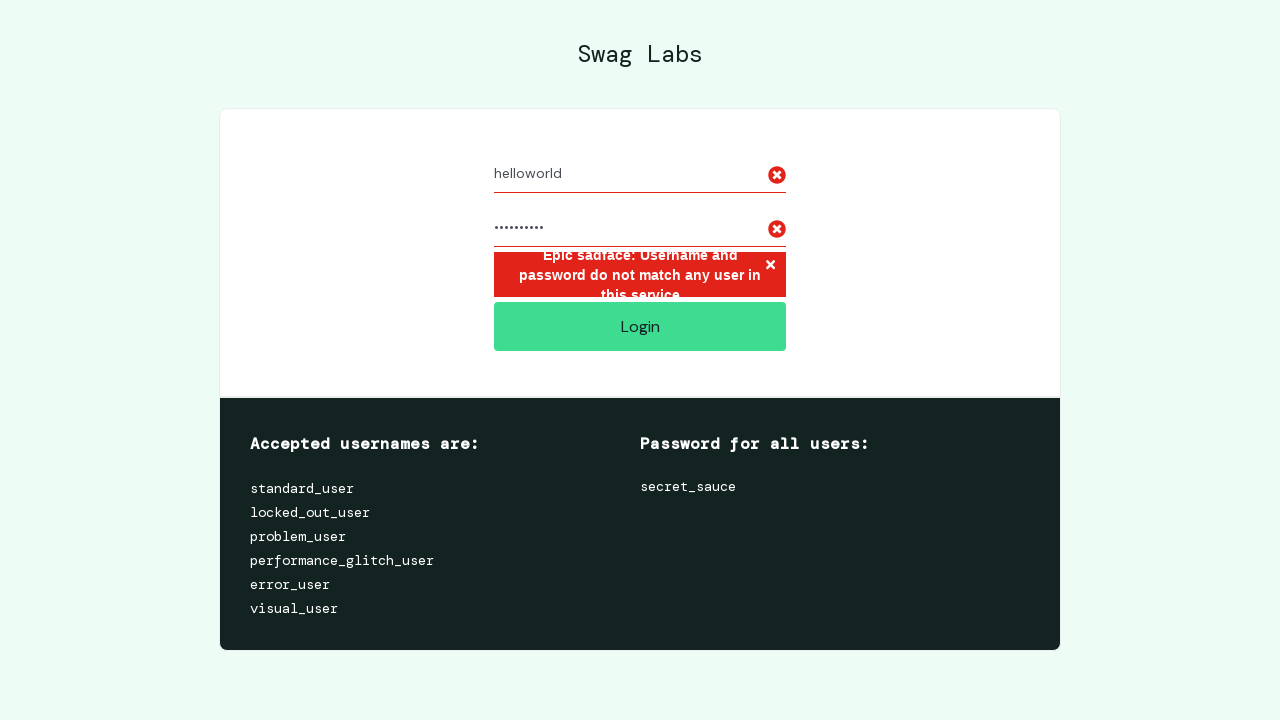